Tests that the text input field clears after adding a todo item

Starting URL: https://demo.playwright.dev/todomvc

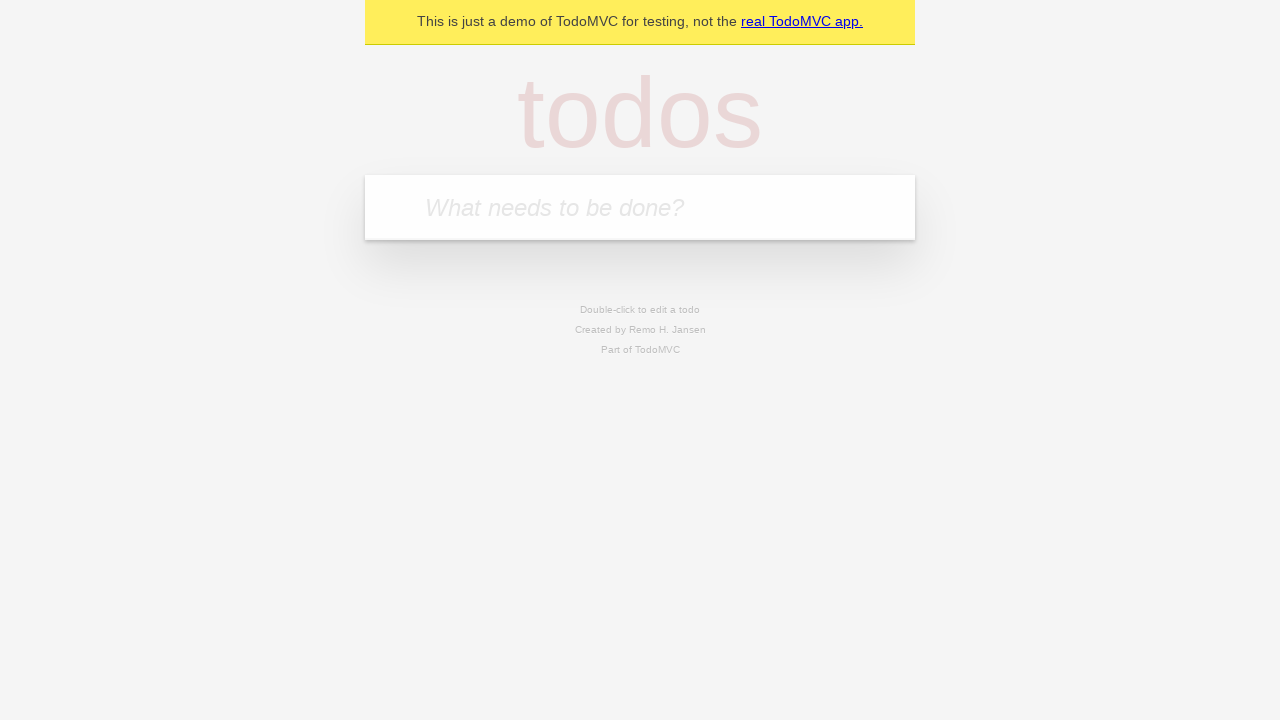

Located the todo input field
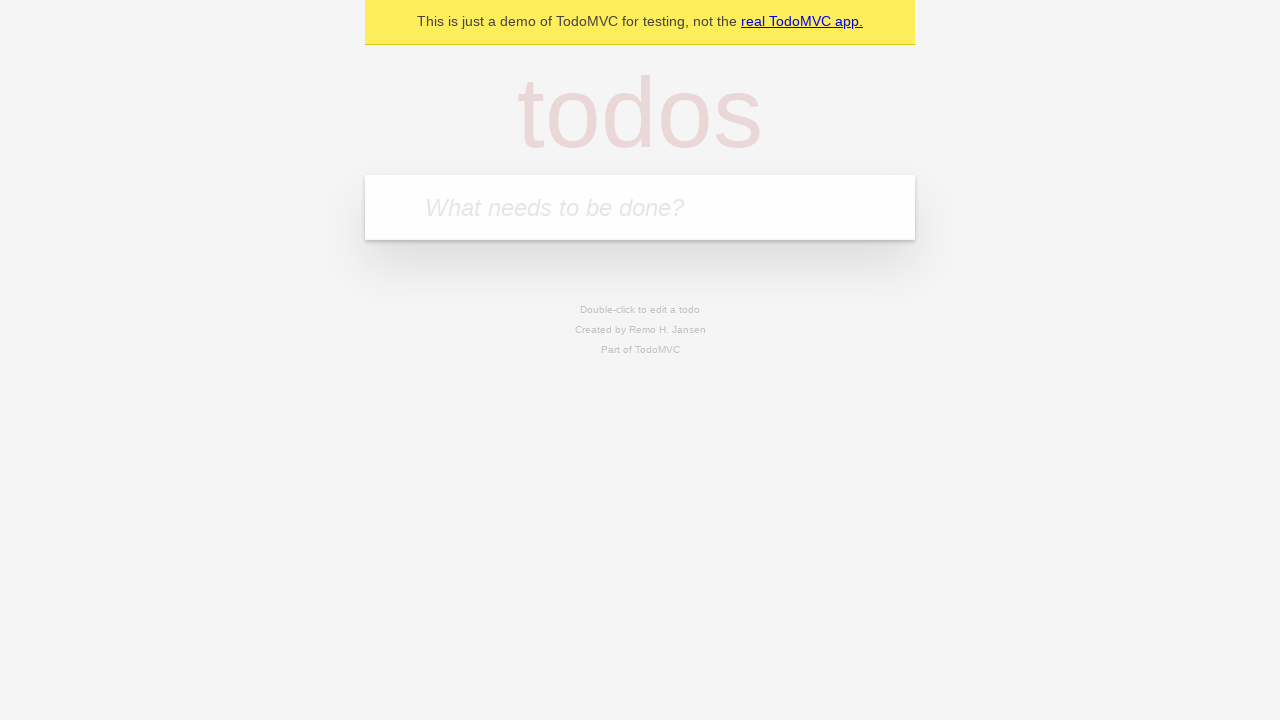

Filled input field with 'Book doctor appointment' on internal:attr=[placeholder="What needs to be done?"i]
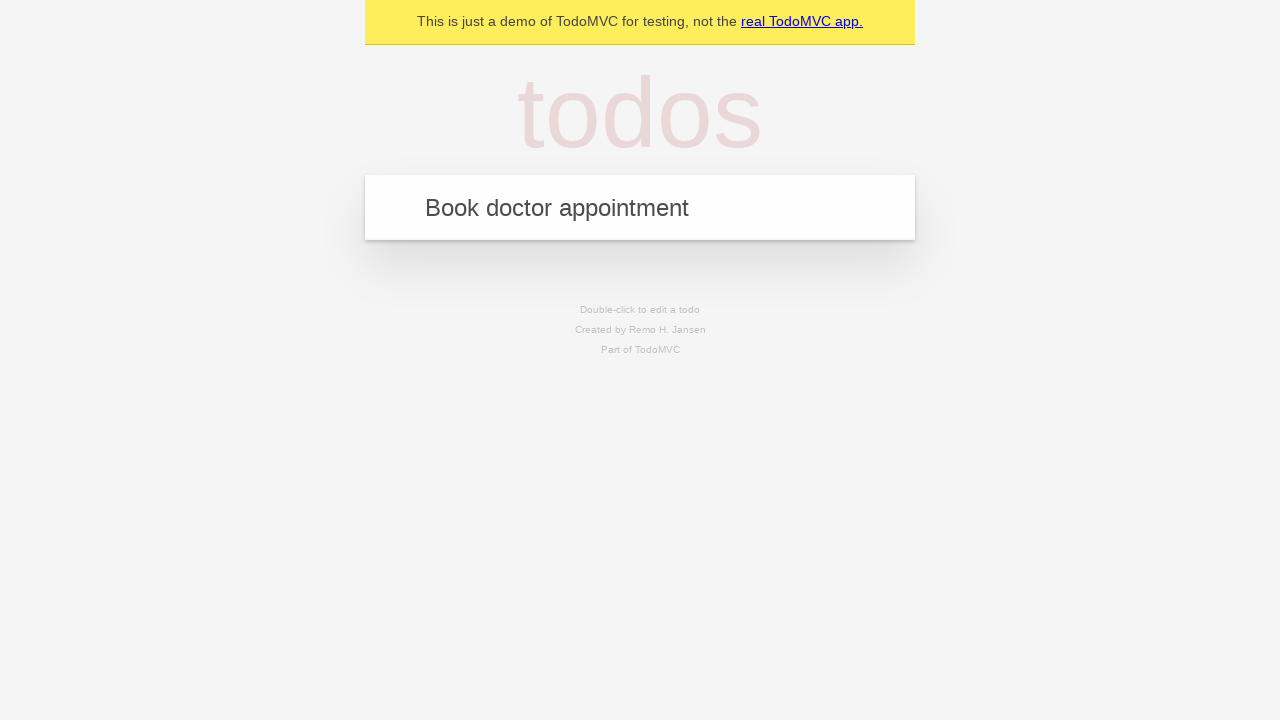

Pressed Enter to add the todo item on internal:attr=[placeholder="What needs to be done?"i]
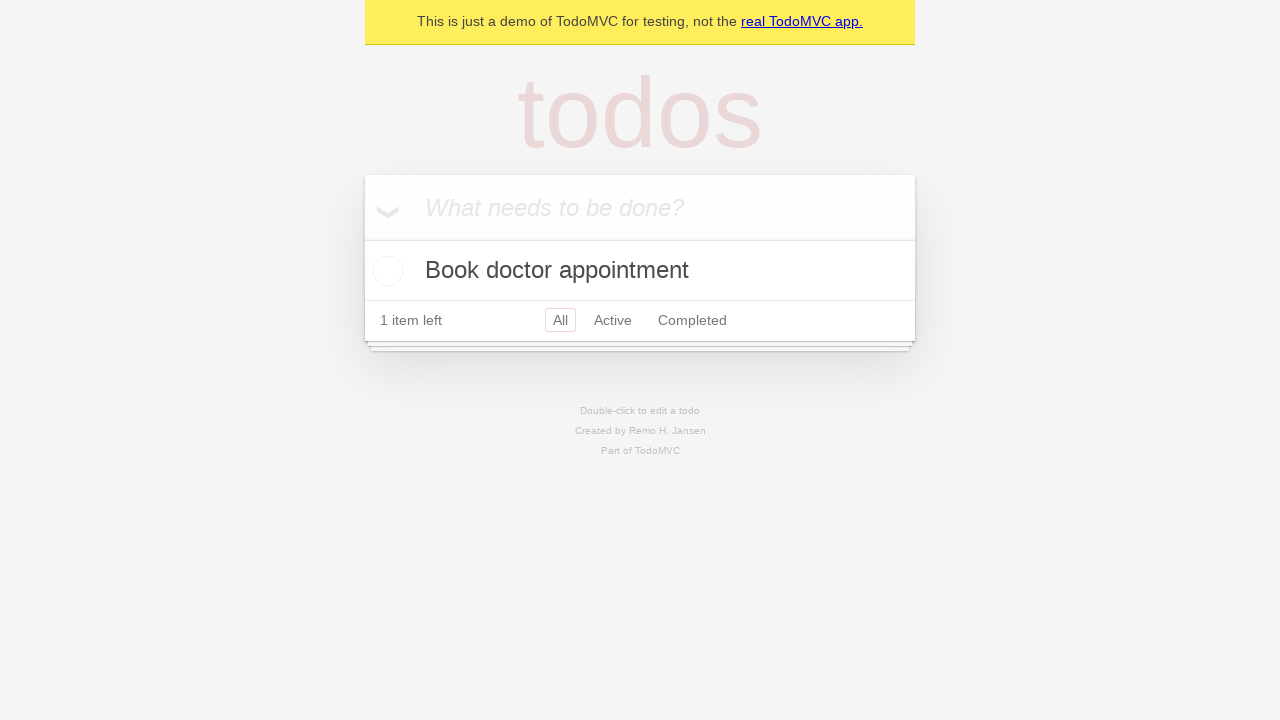

Verified that the text input field cleared after adding the item
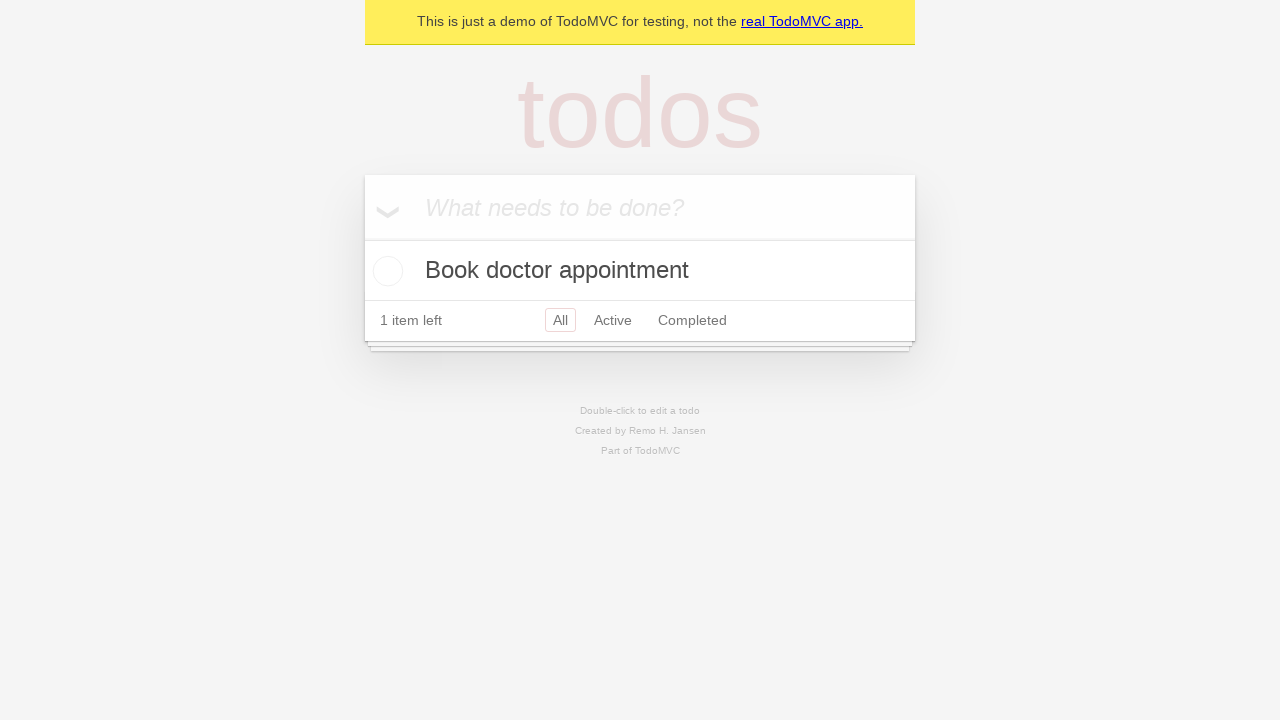

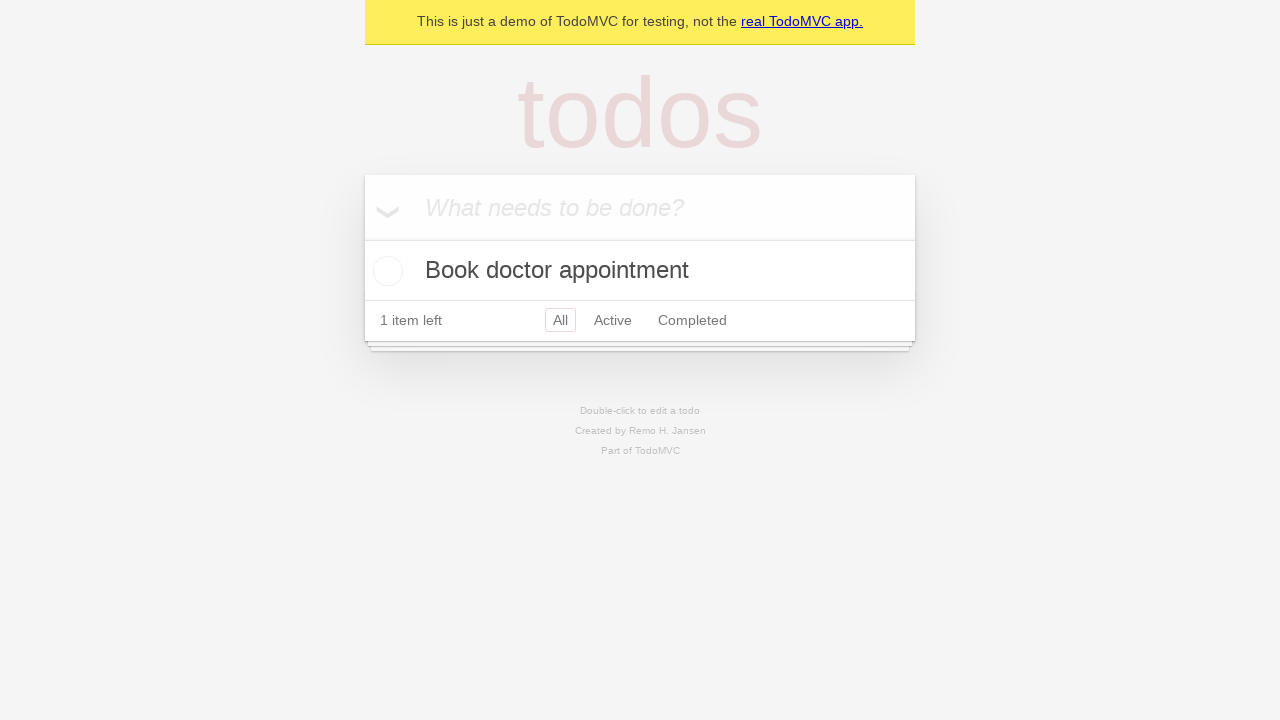